Tests browser window management functionality by maximizing, minimizing, and setting the window to fullscreen mode on the RedBus website.

Starting URL: https://www.redbus.in/

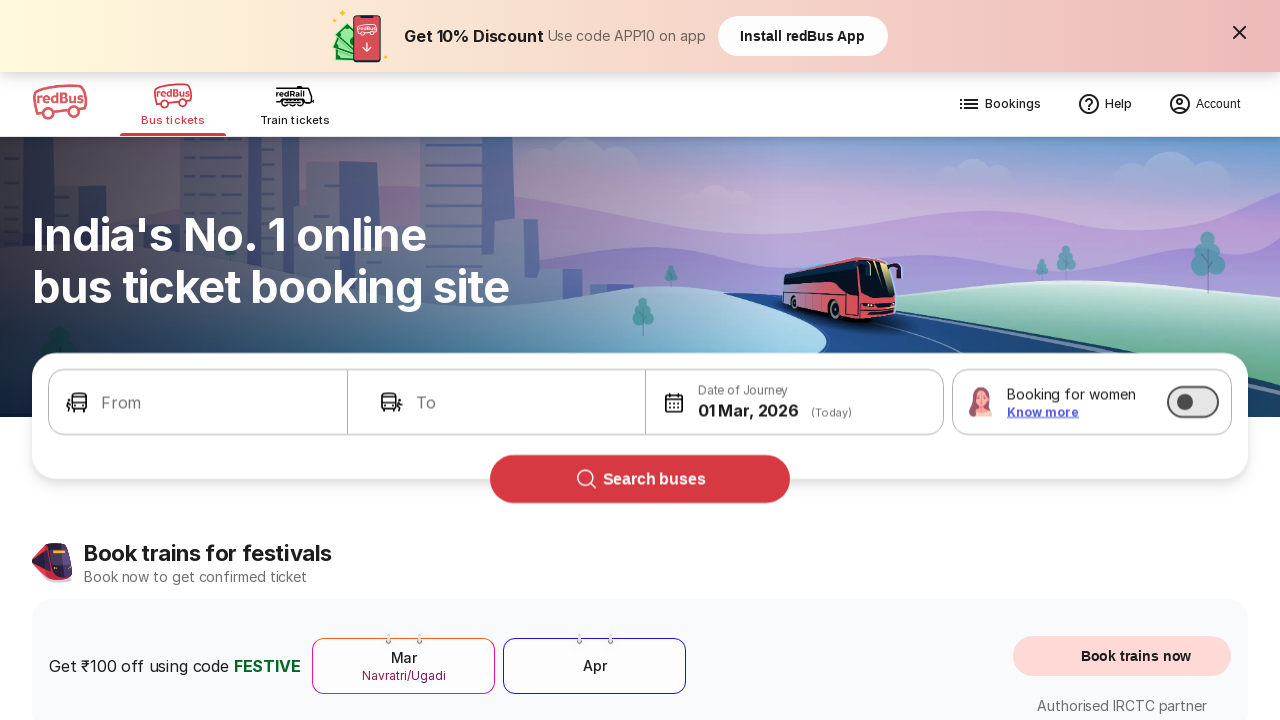

Set viewport to maximized size (1920x1080)
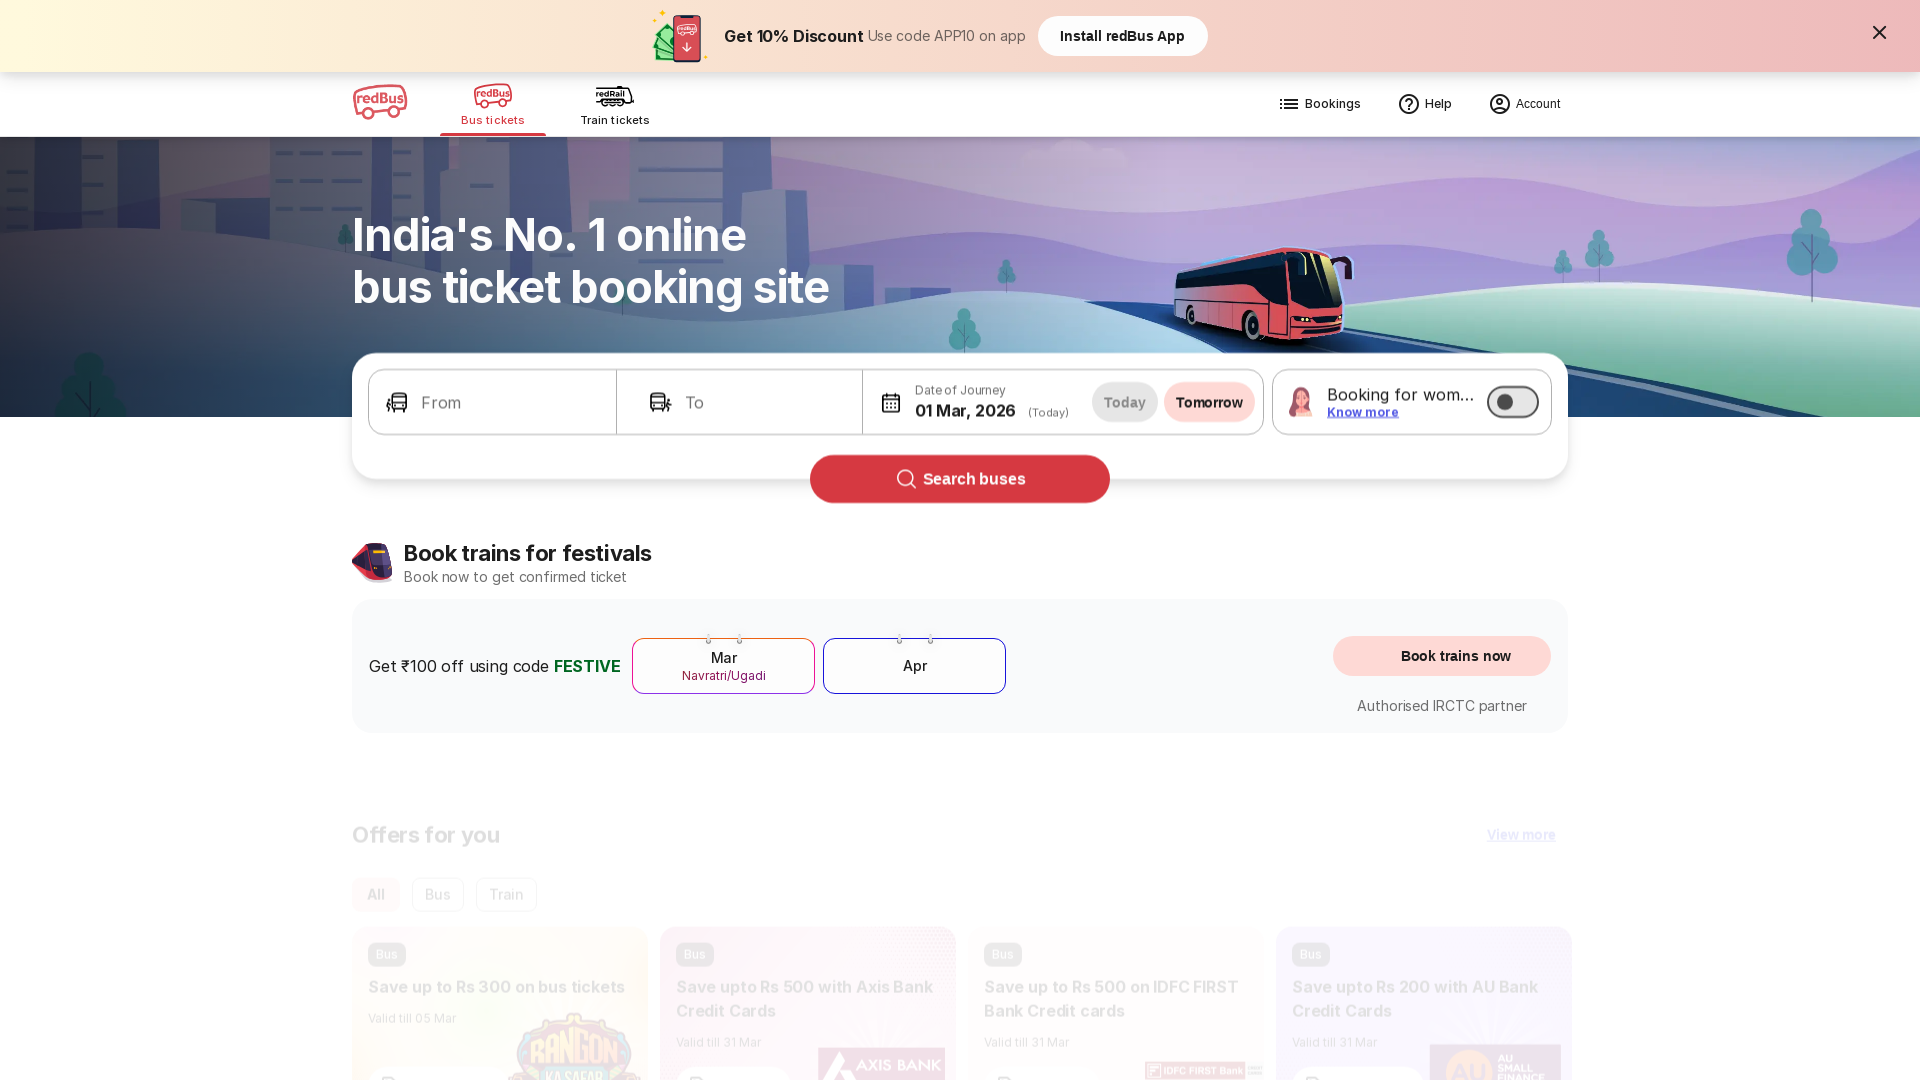

Waited for page to reach domcontentloaded state
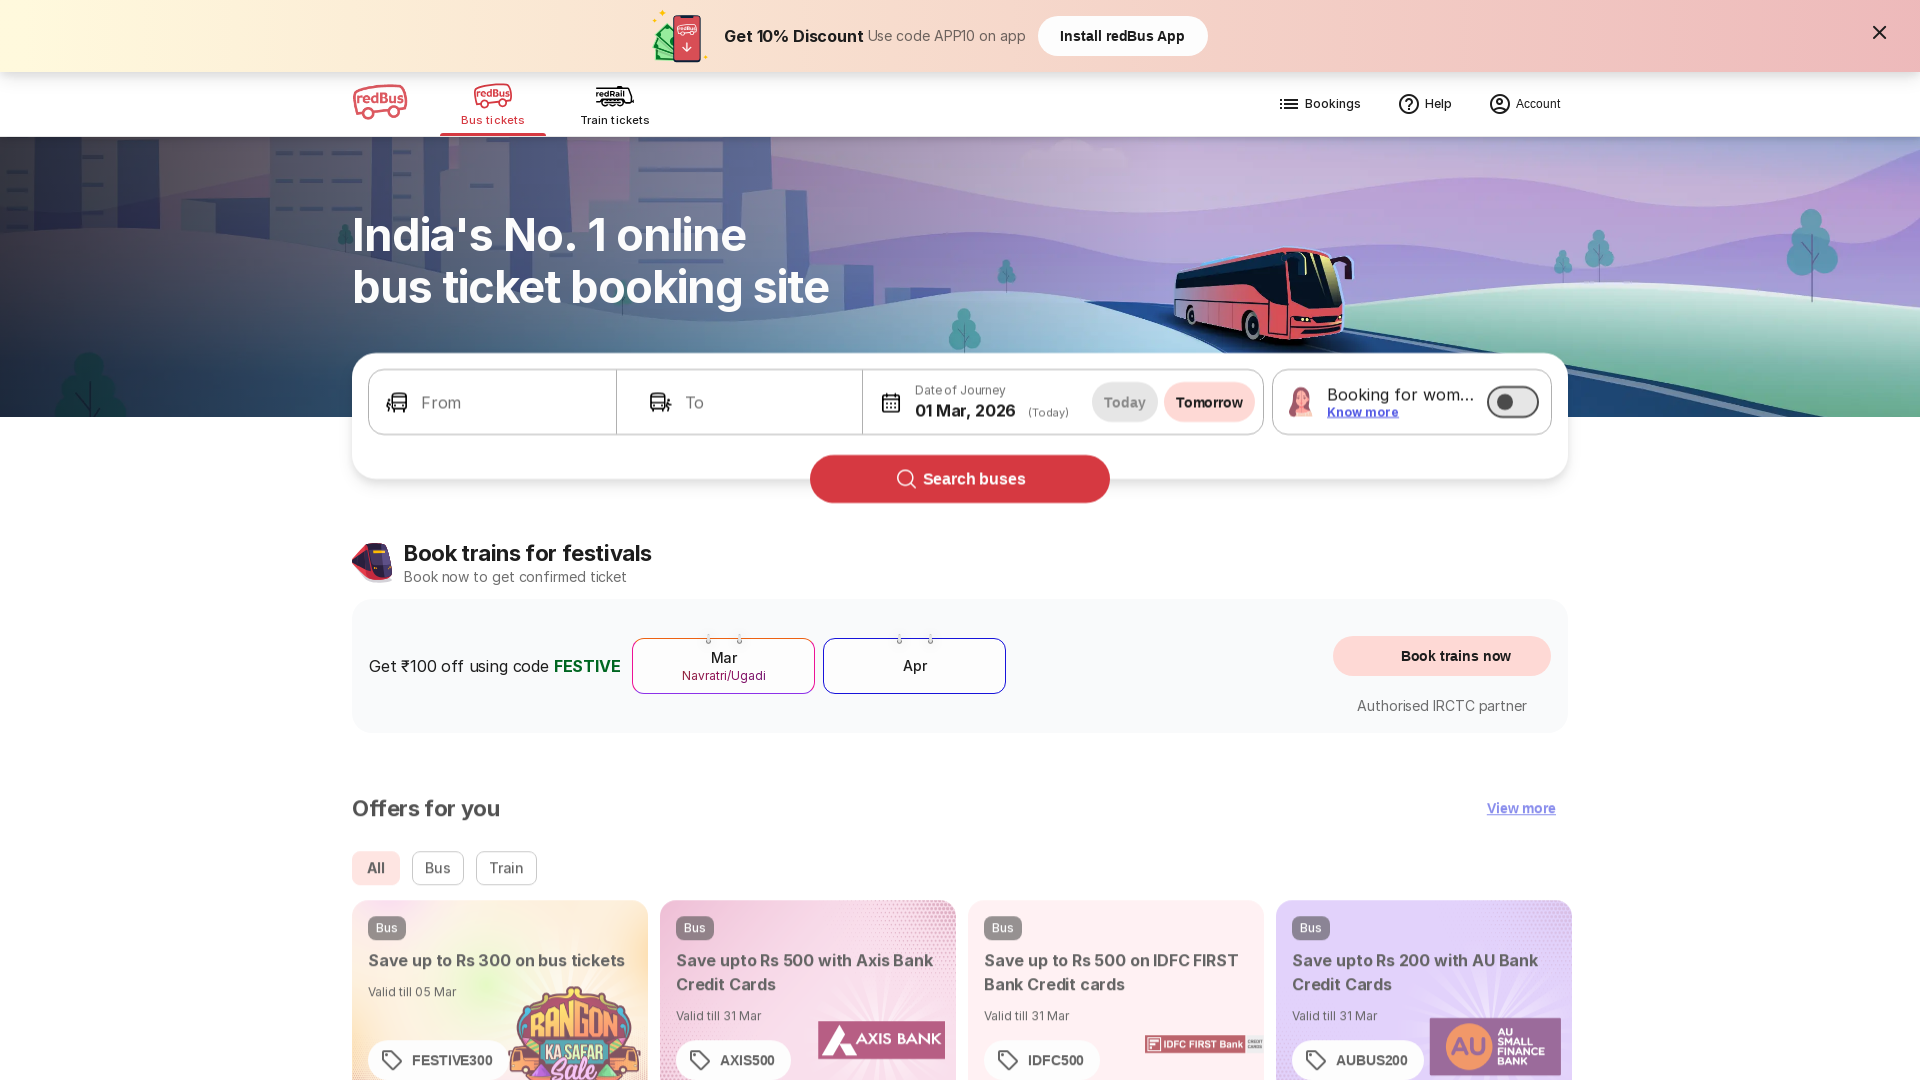

Set viewport to minimized size (800x600)
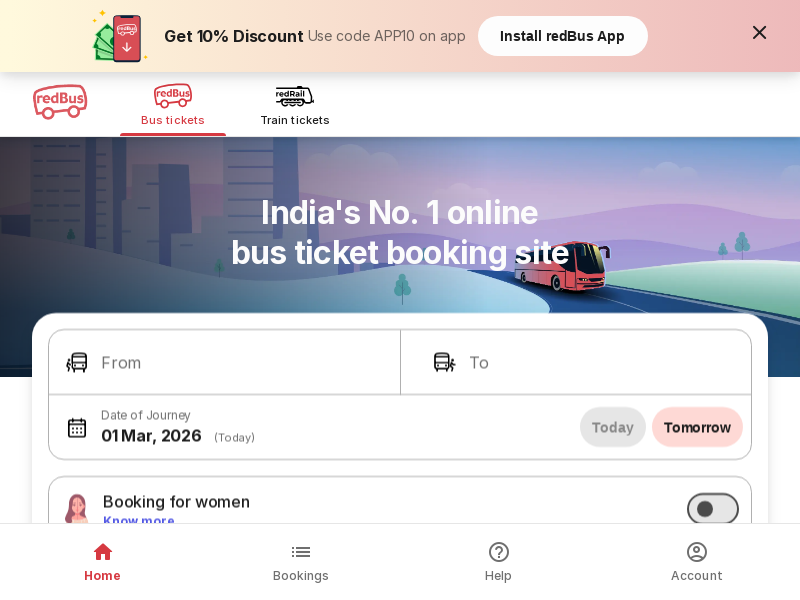

Waited 3 seconds after minimizing window
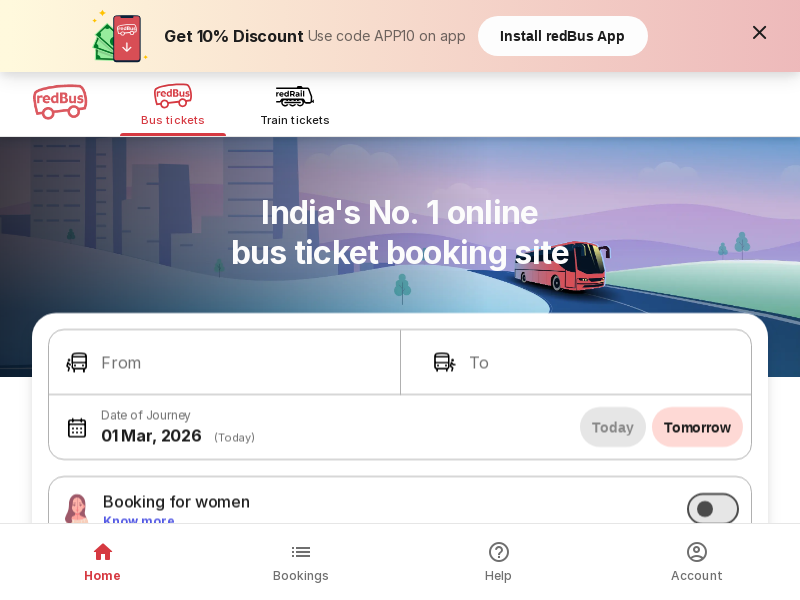

Set viewport to fullscreen-like size (1920x1080)
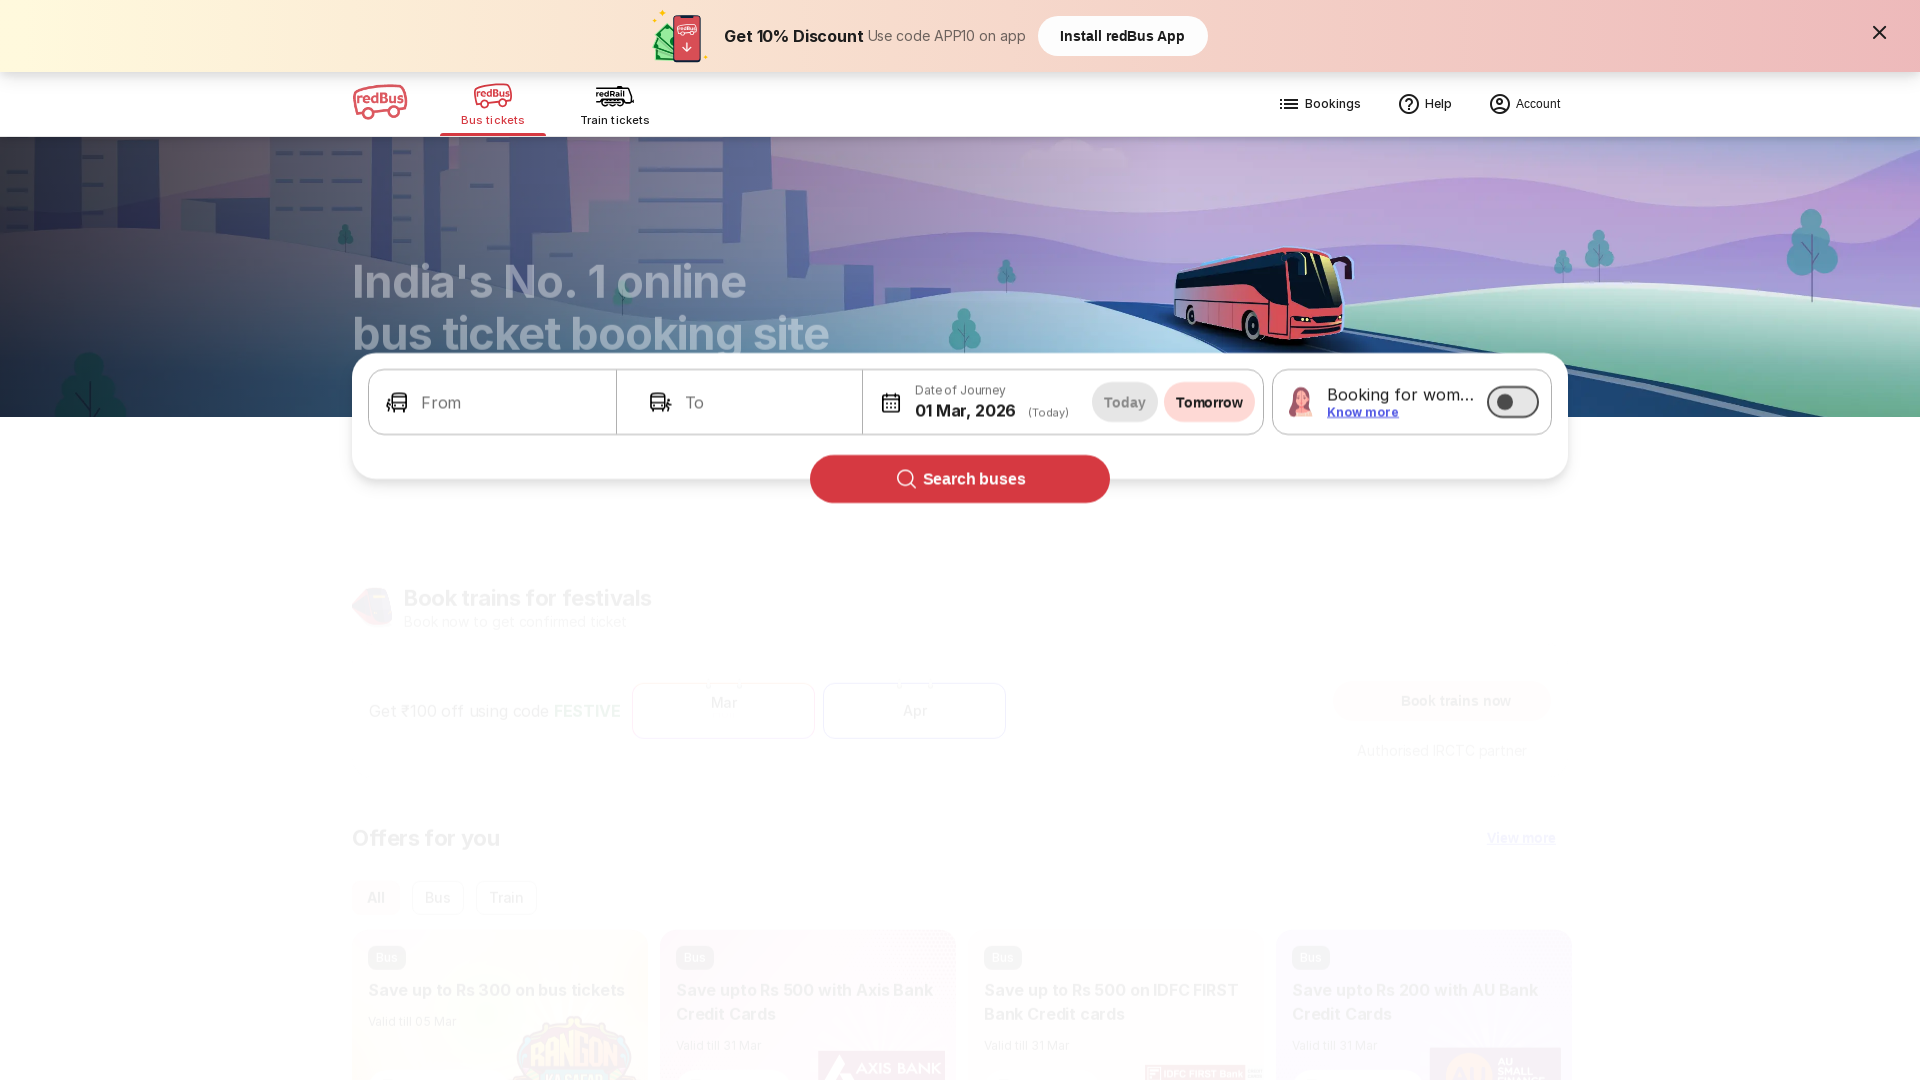

Waited 3 seconds after setting fullscreen viewport
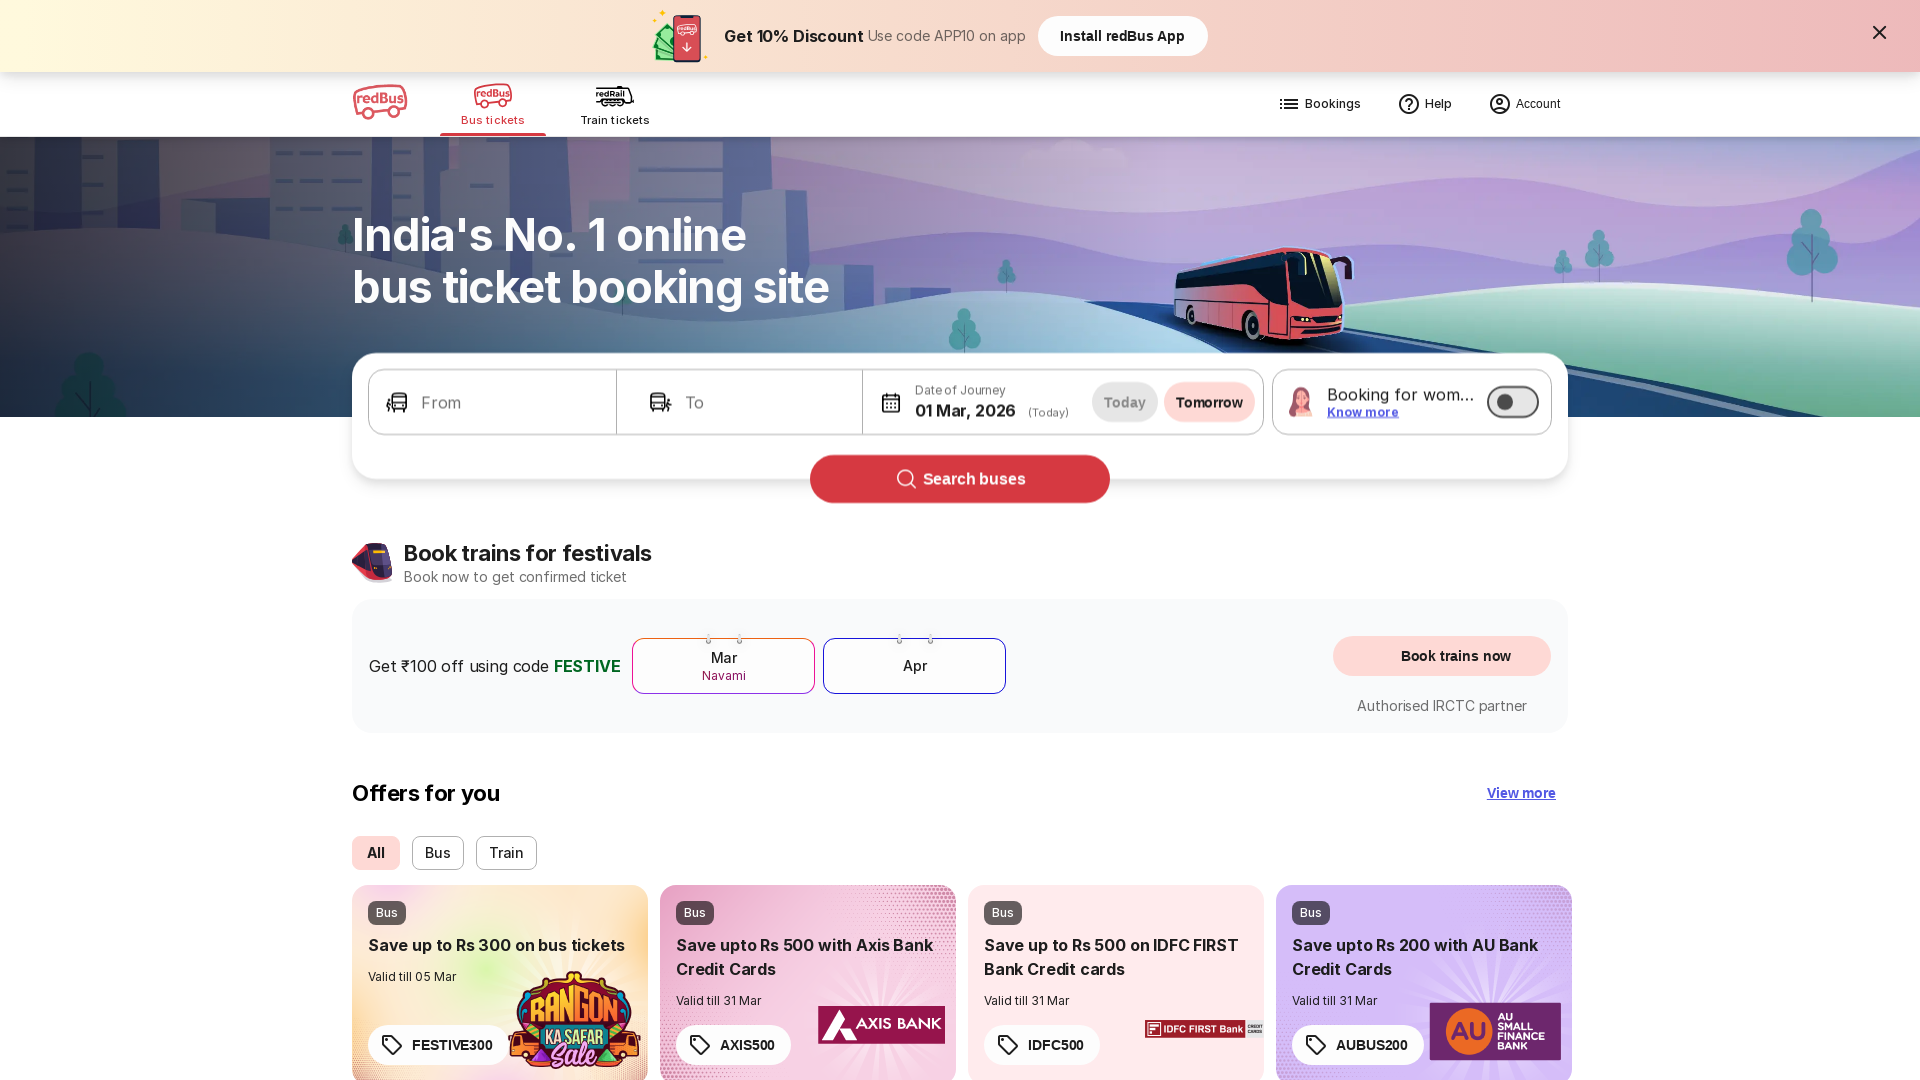

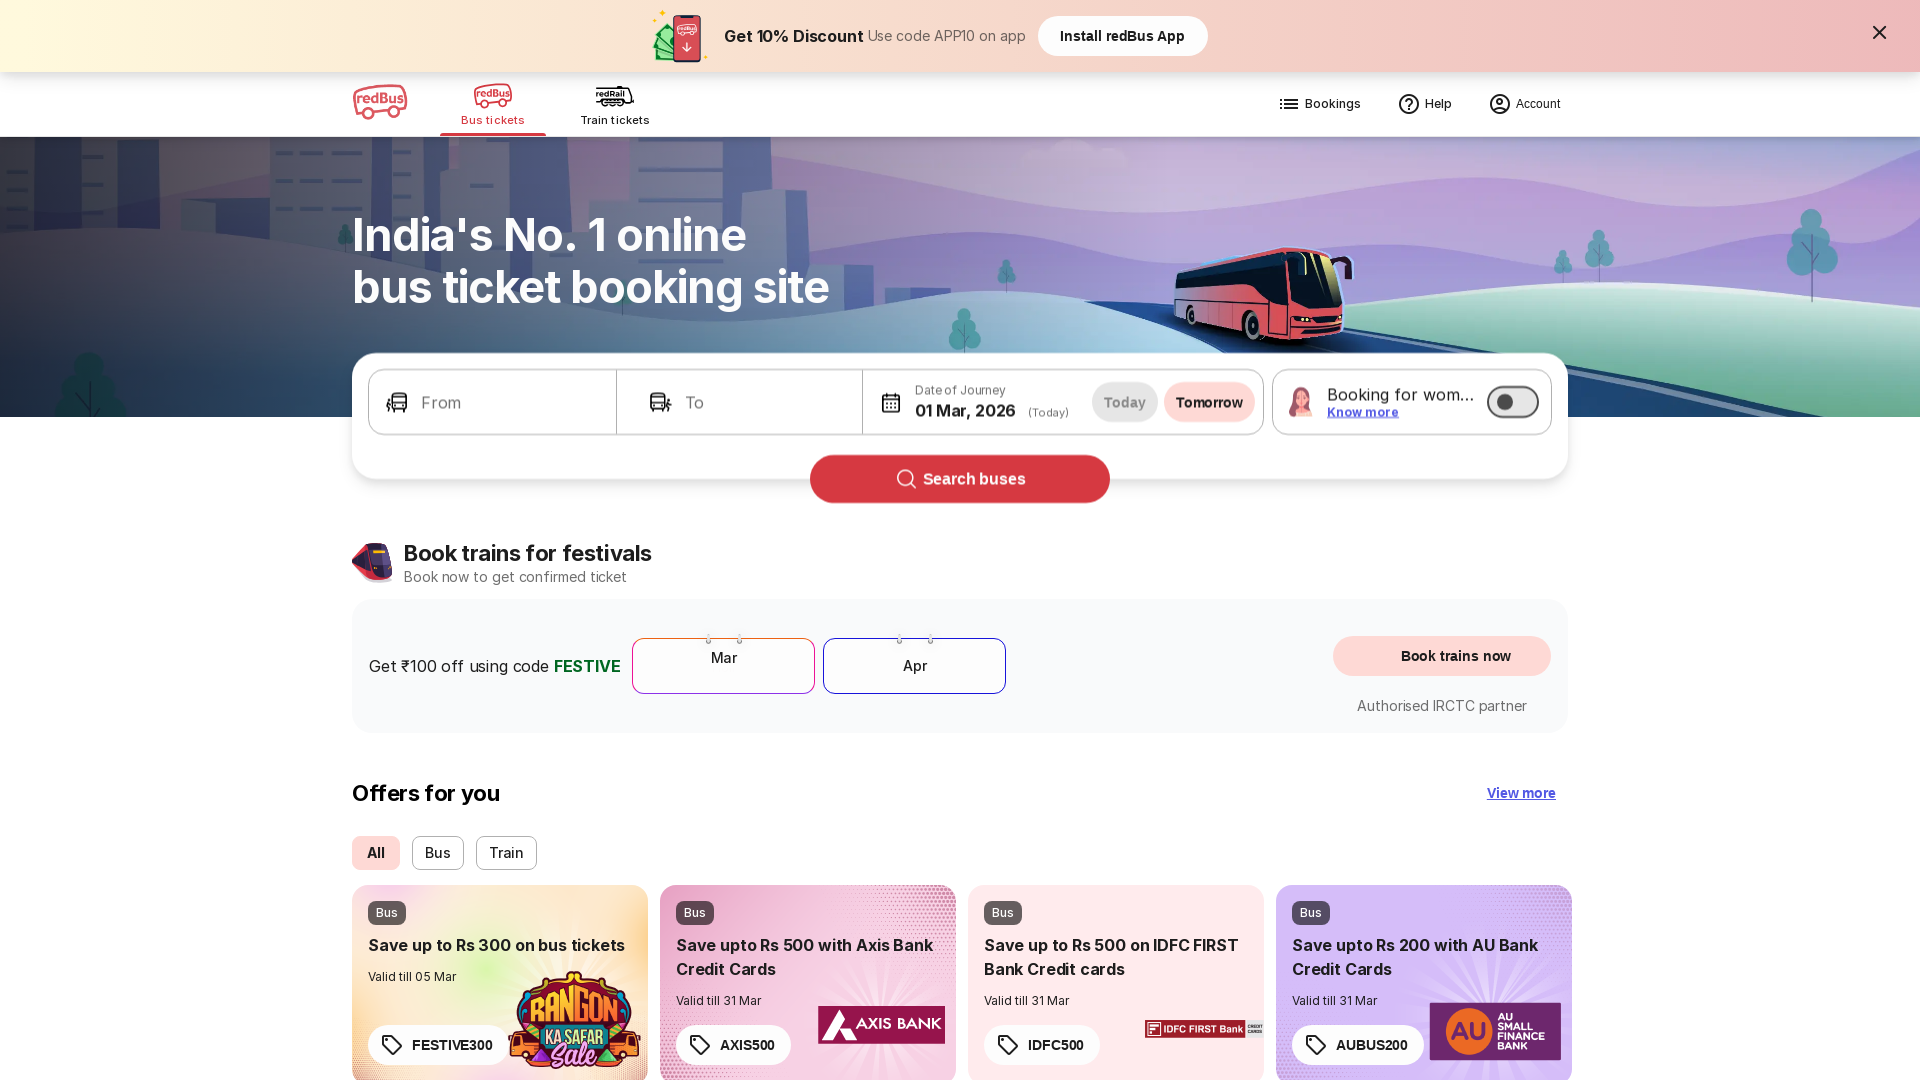